Tests form filling functionality on a test automation practice site by entering a name and email address into the respective input fields.

Starting URL: https://testautomationpractice.blogspot.com/

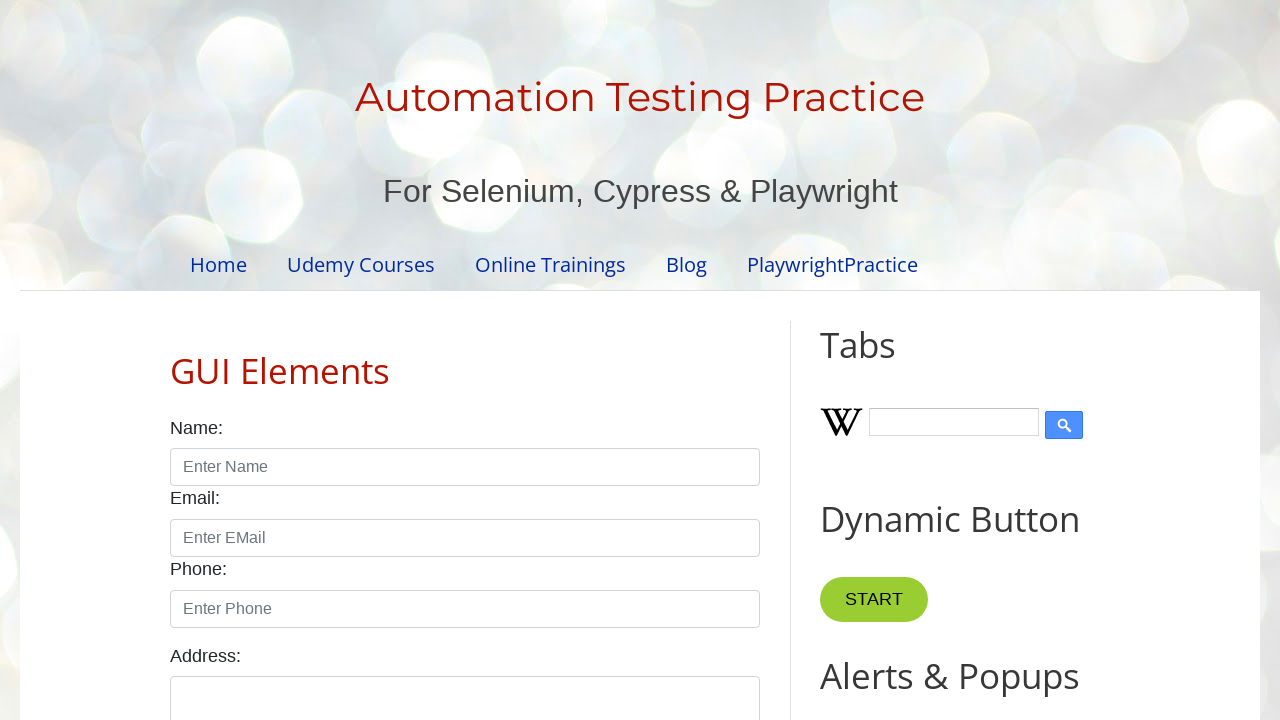

Filled name field with 'Mohammed' on #name
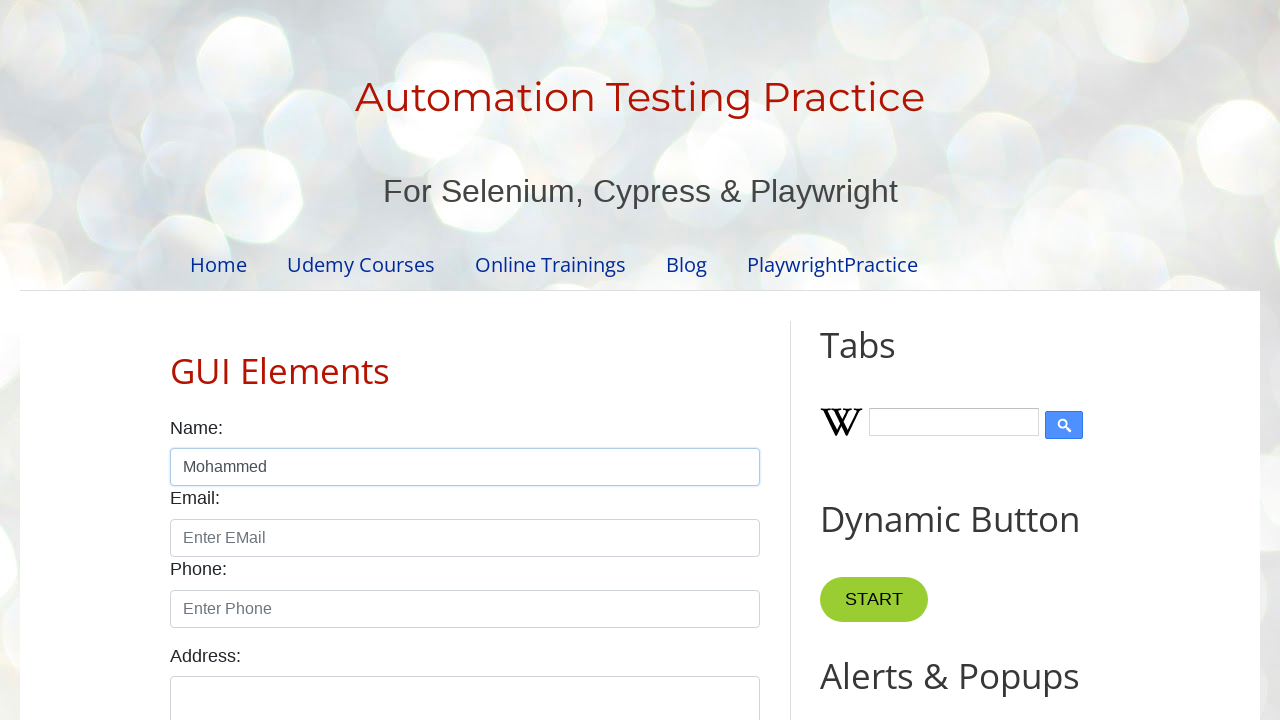

Filled email field with 'a@a.com' on input[placeholder='Enter EMail']
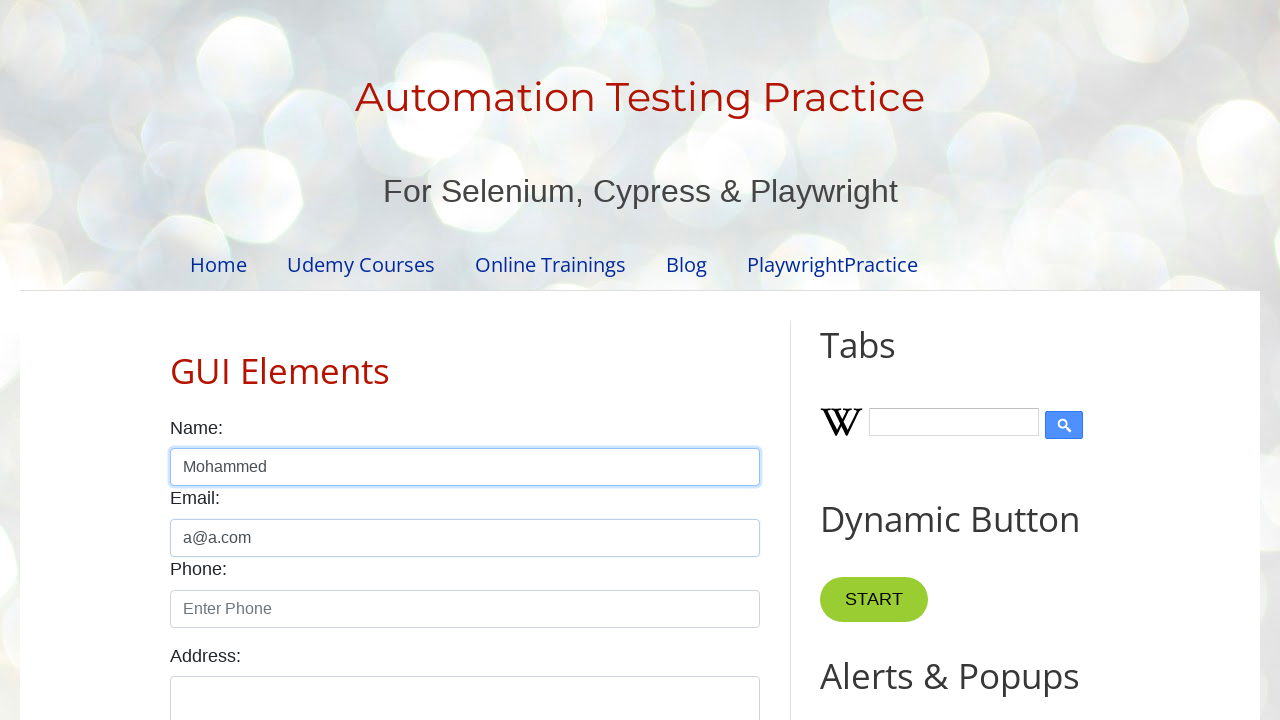

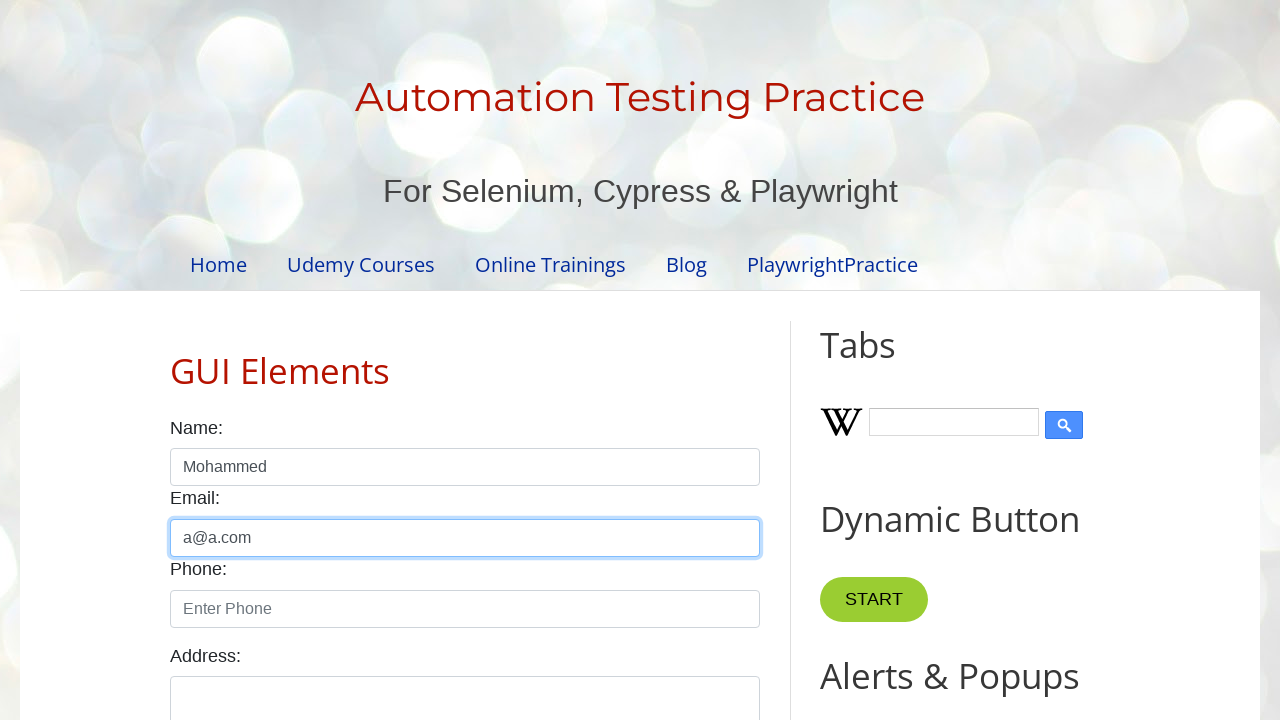